Tests click-and-drag selection functionality on a jQuery UI selectable grid by selecting multiple items

Starting URL: http://jqueryui.com/resources/demos/selectable/display-grid.html

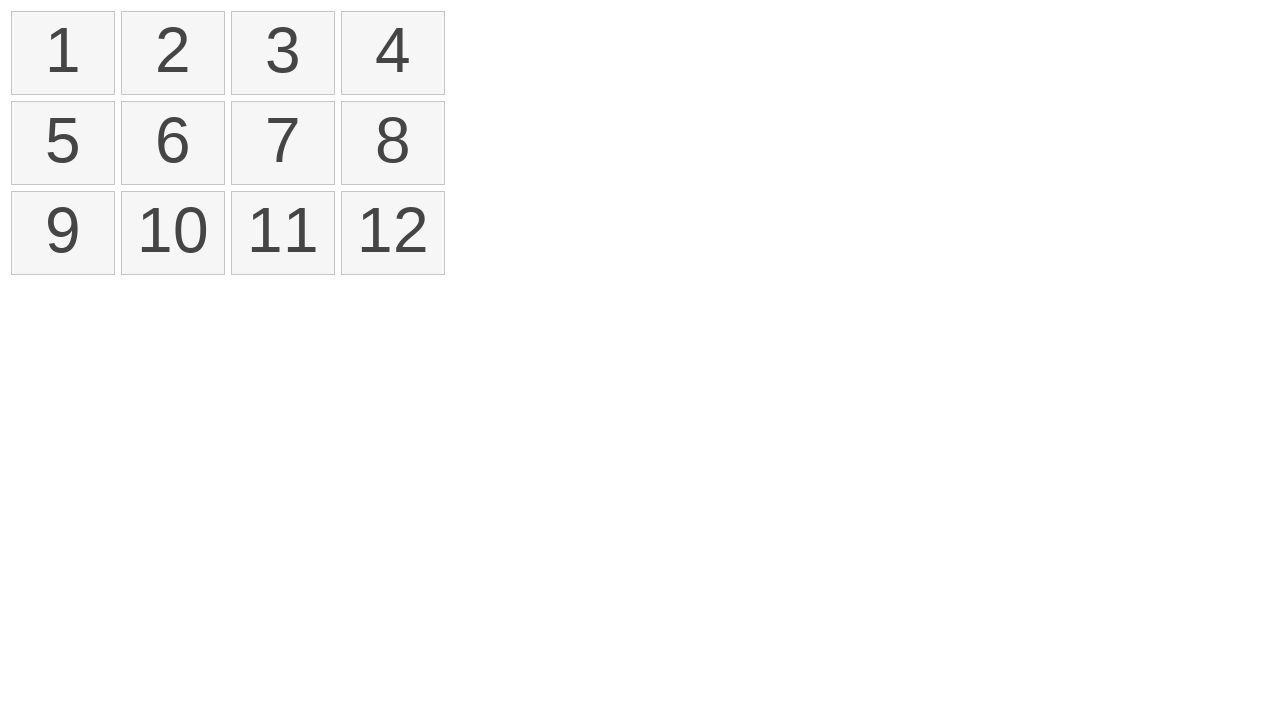

Waited for selectable items to load
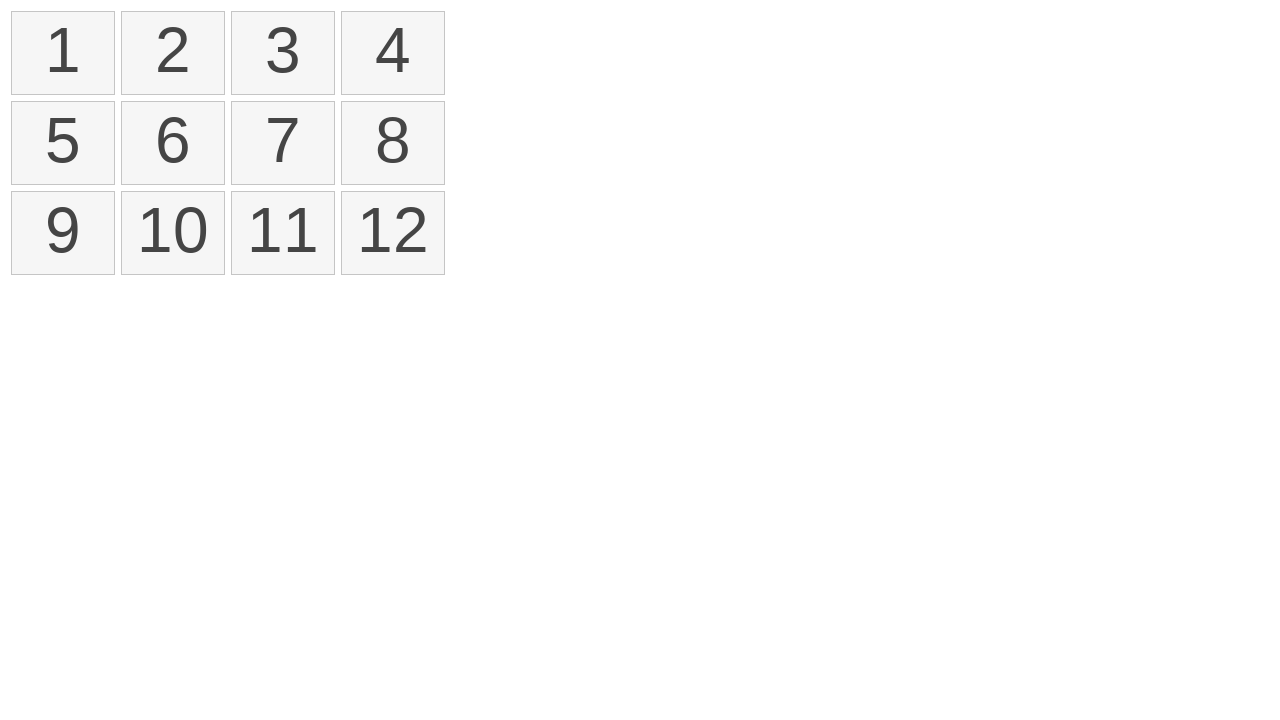

Located all selectable items on the grid
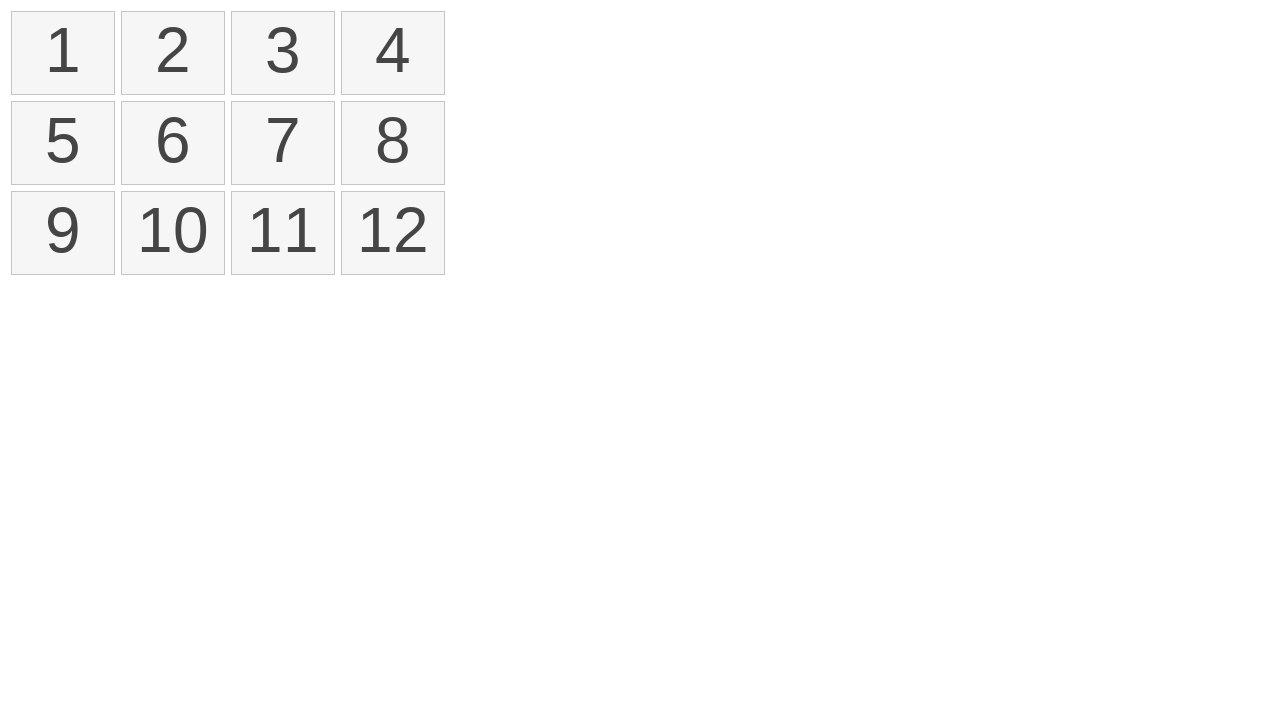

Retrieved first selectable item
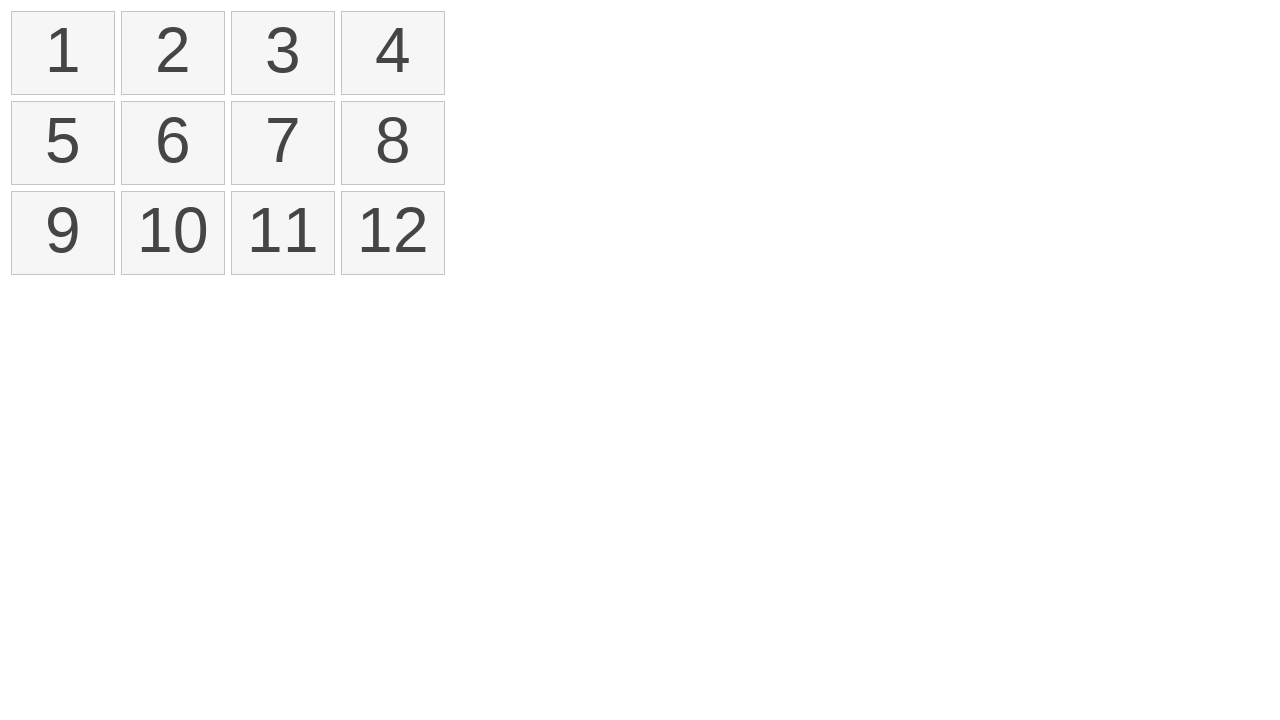

Retrieved fourth selectable item
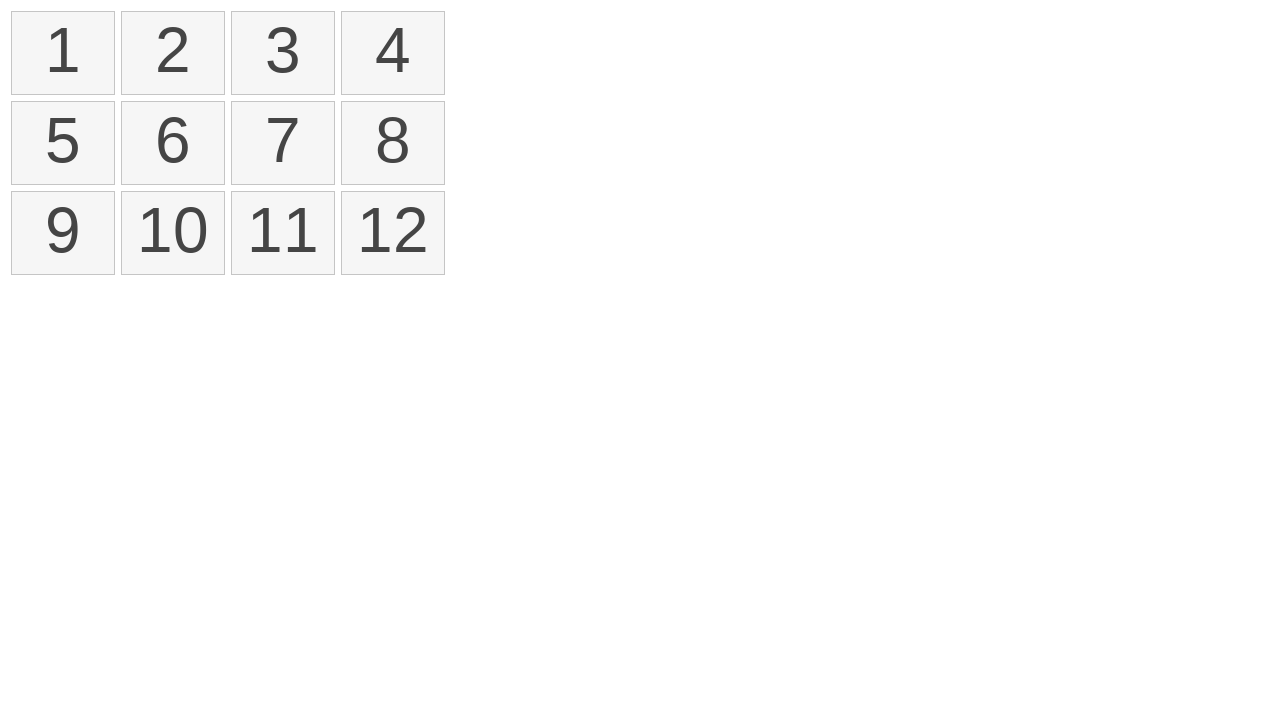

Got bounding box coordinates for first item
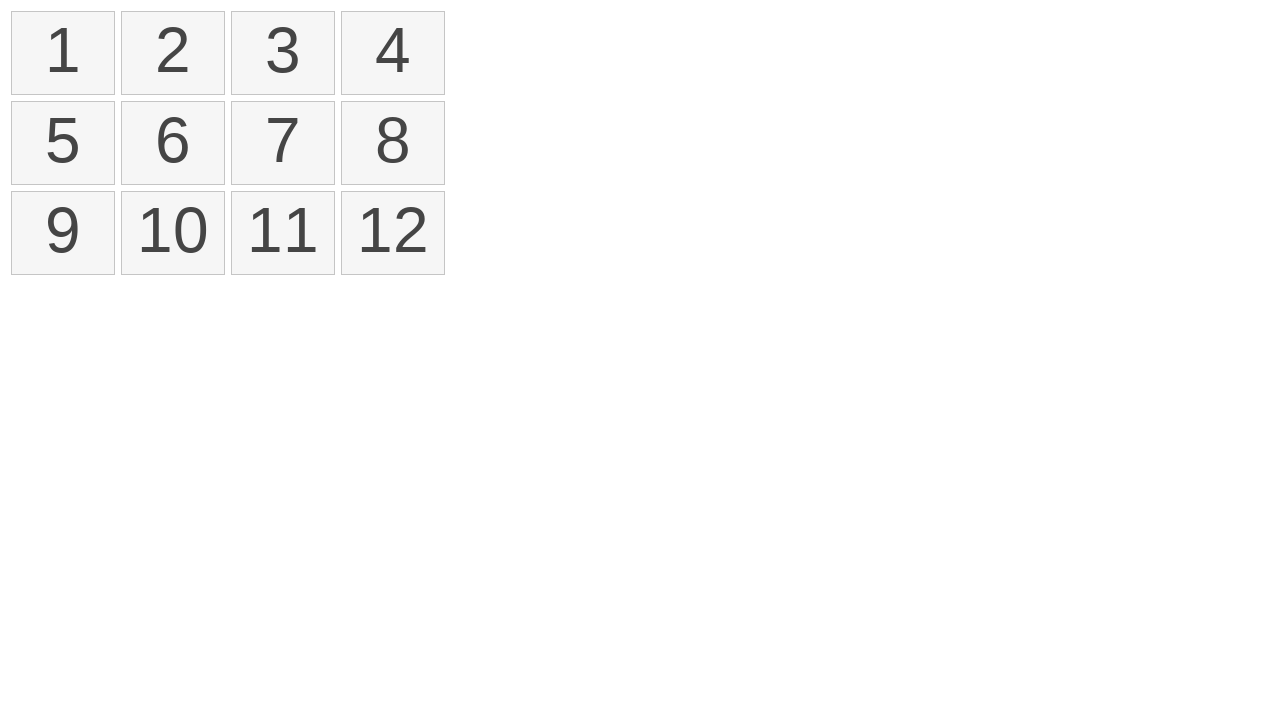

Got bounding box coordinates for fourth item
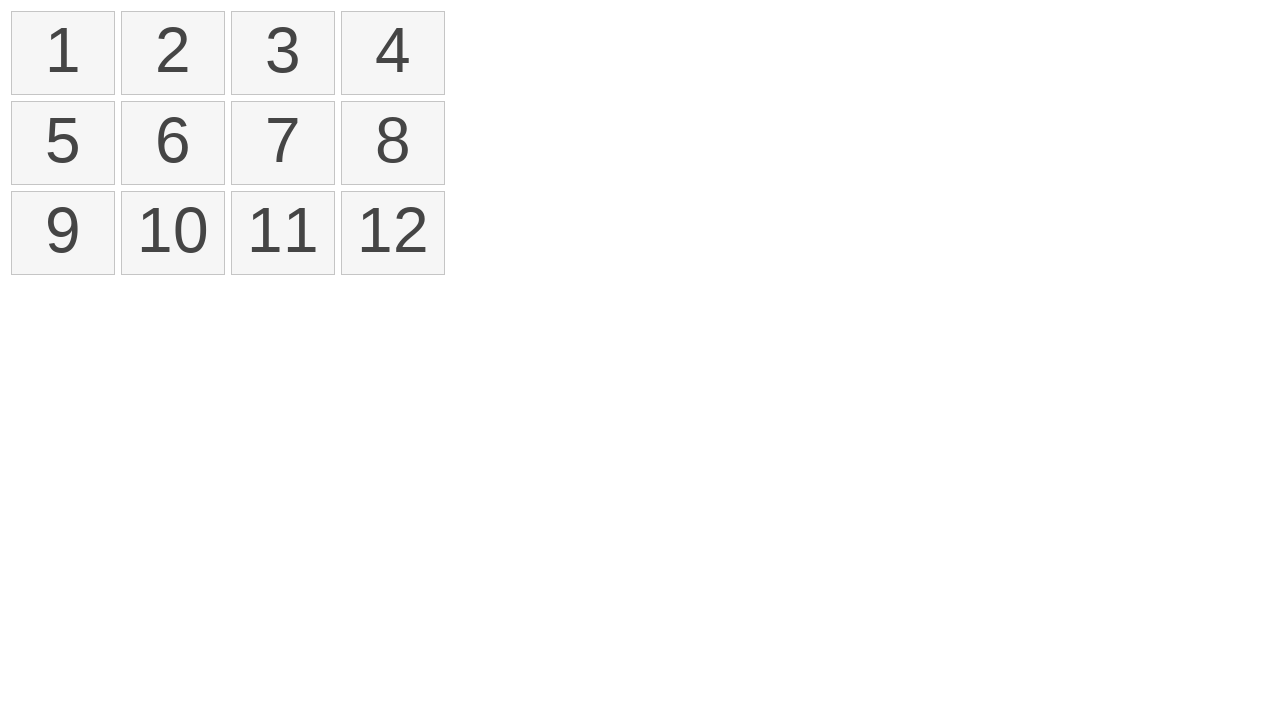

Moved mouse to center of first item at (63, 53)
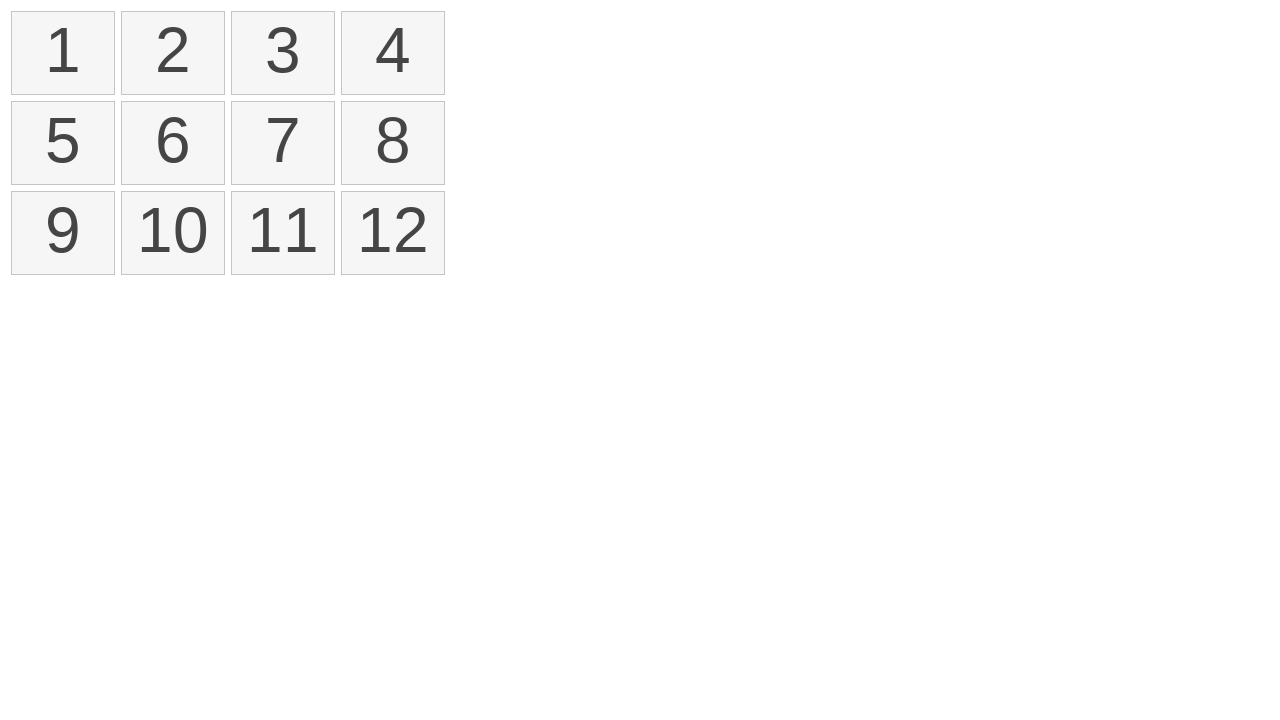

Pressed mouse button down on first item at (63, 53)
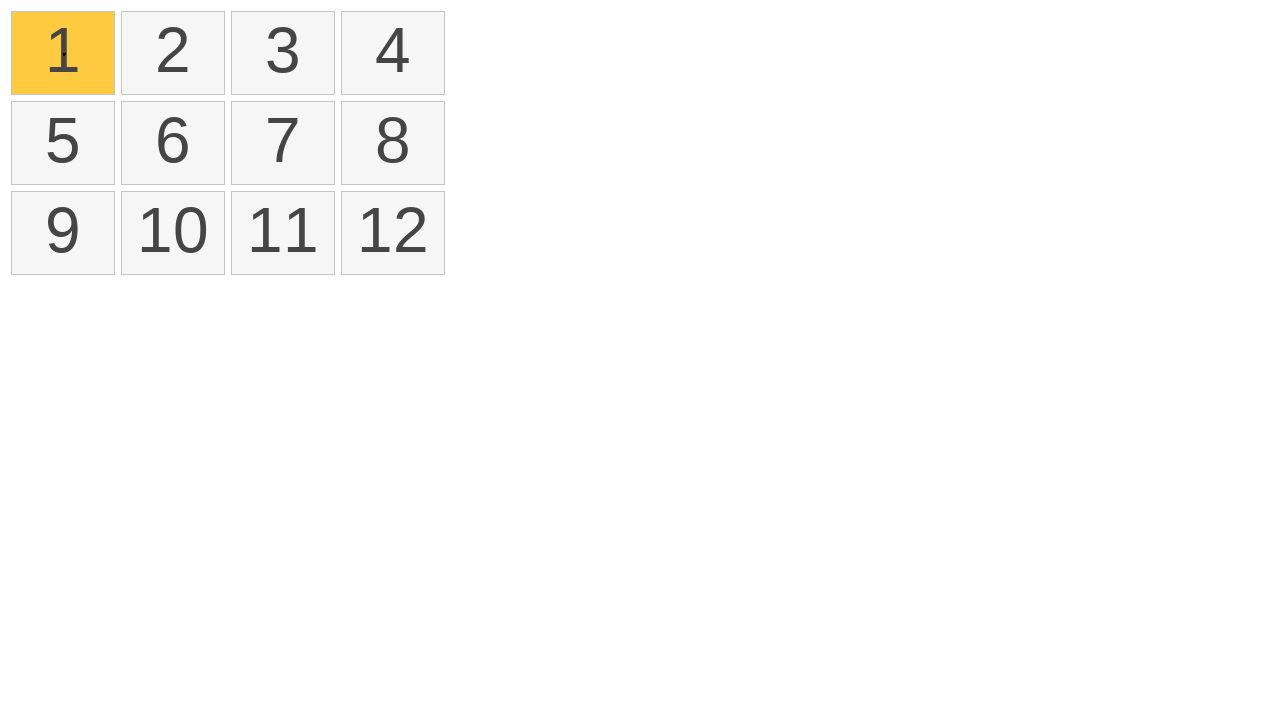

Dragged mouse to center of fourth item at (393, 53)
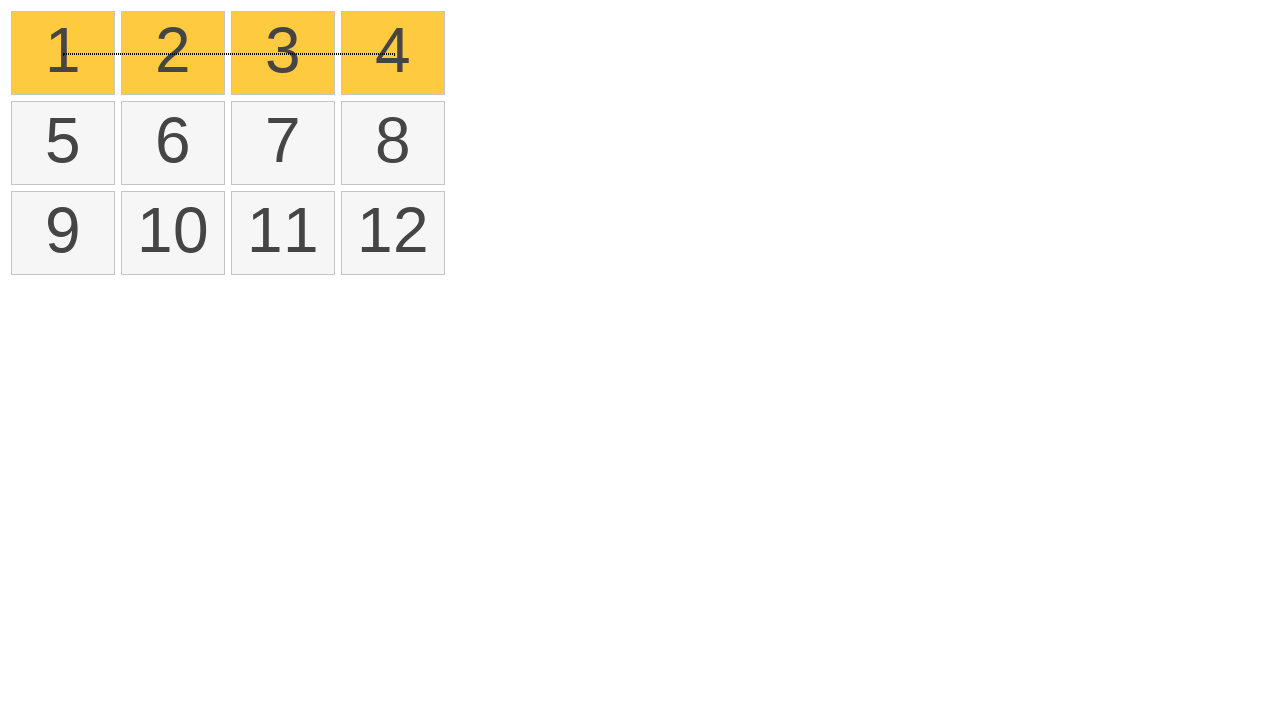

Released mouse button to complete click-and-drag selection from first to fourth item at (393, 53)
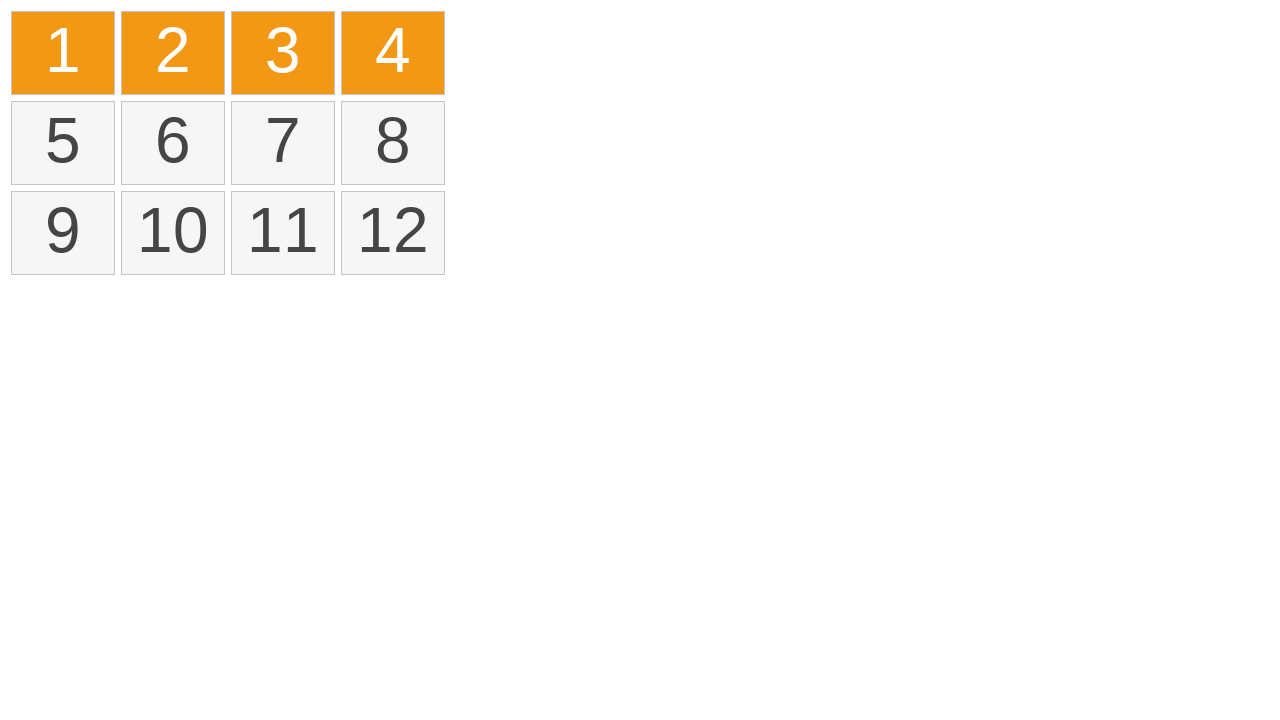

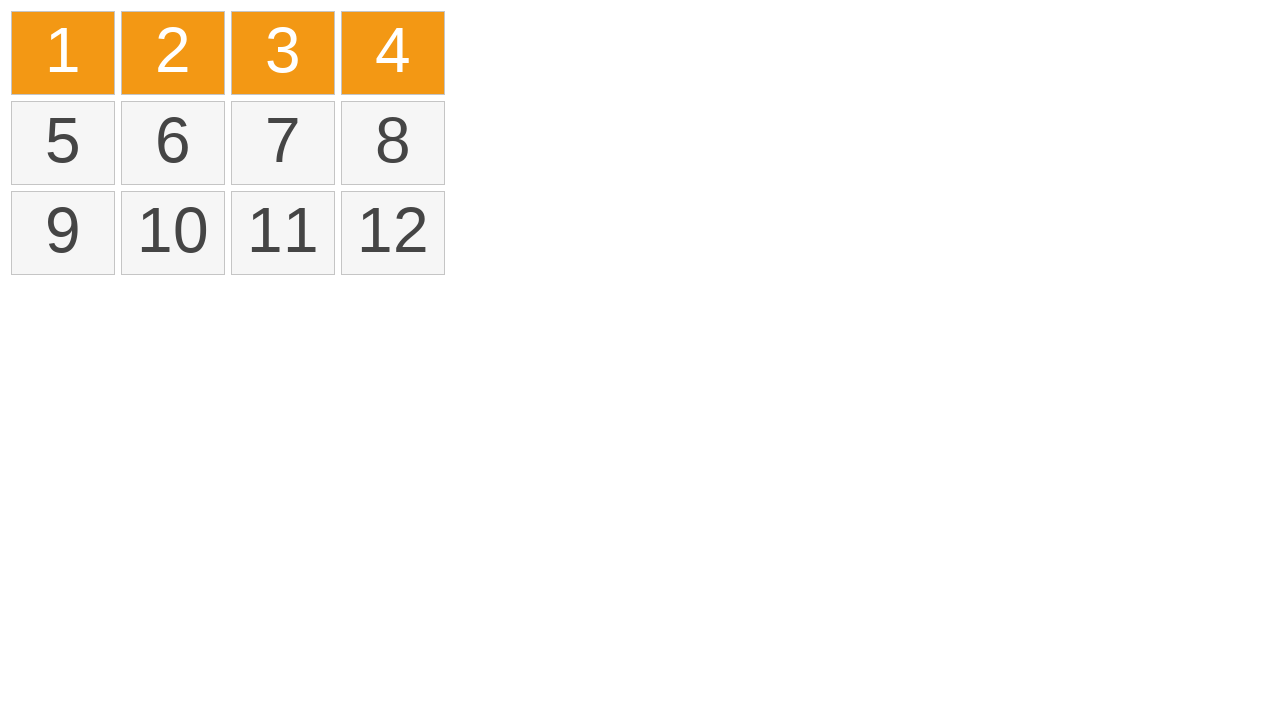